Tests JavaScript confirm dialog by clicking a button to trigger a confirm dialog, dismissing it, and verifying the result message

Starting URL: https://the-internet.herokuapp.com/javascript_alerts

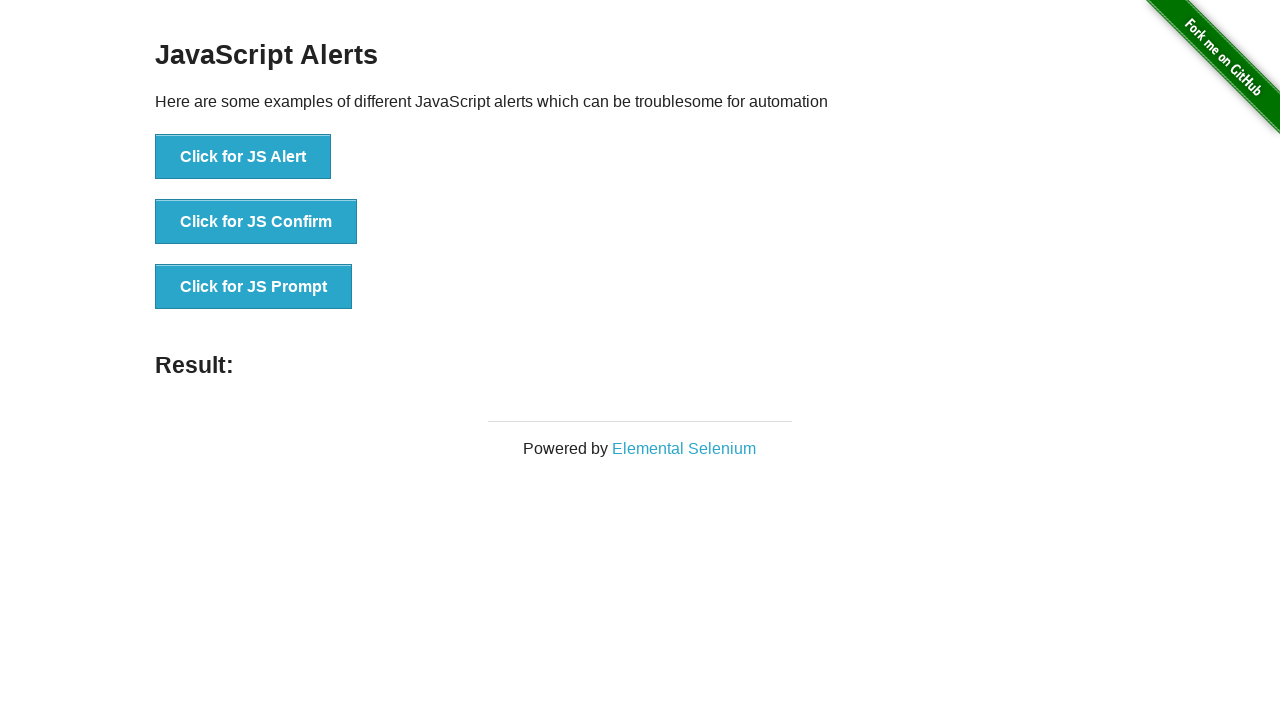

Clicked button to trigger JS Confirm dialog at (256, 222) on button:has-text('Click for JS Confirm')
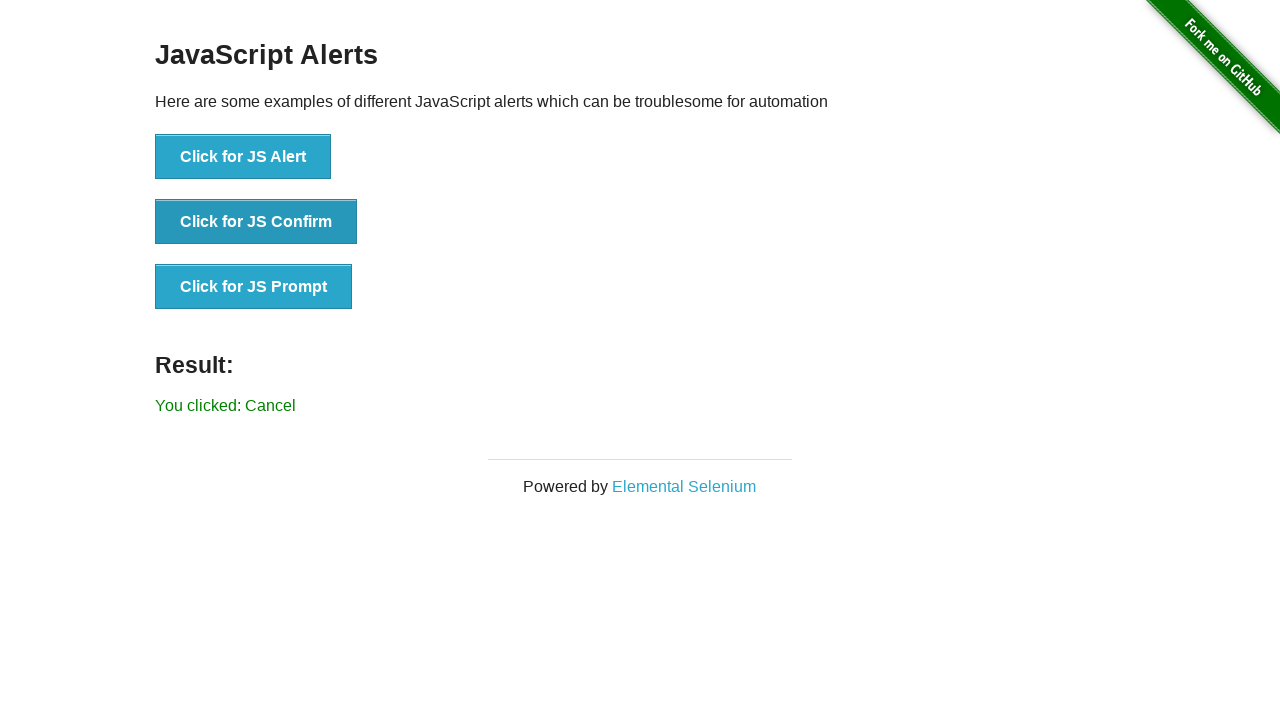

Set up dialog handler to dismiss confirm dialog
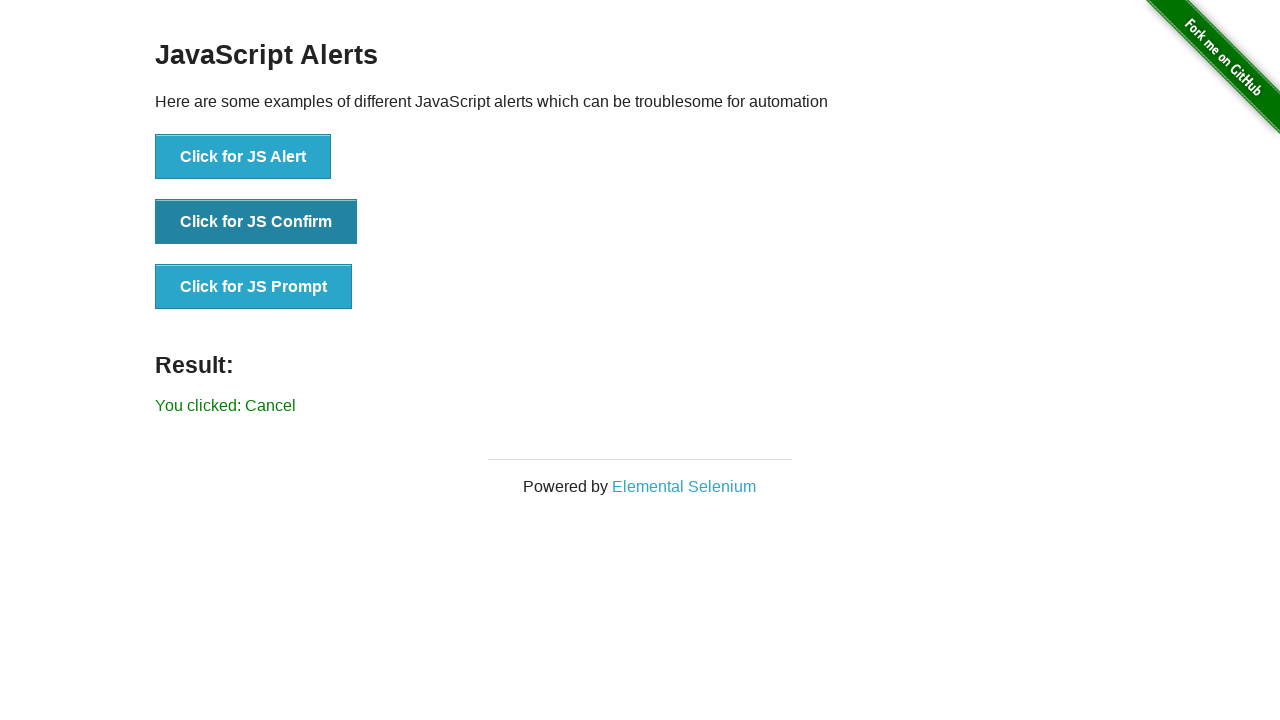

Retrieved result message text
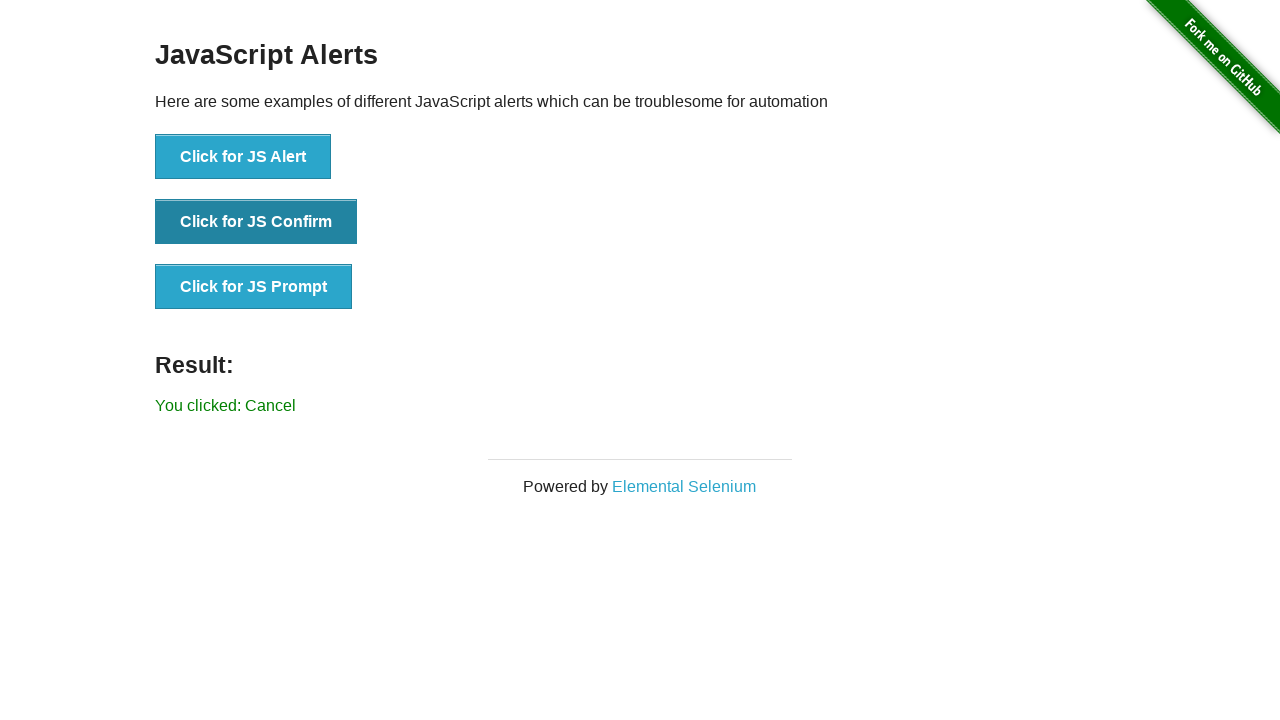

Verified result message does not contain 'successfuly'
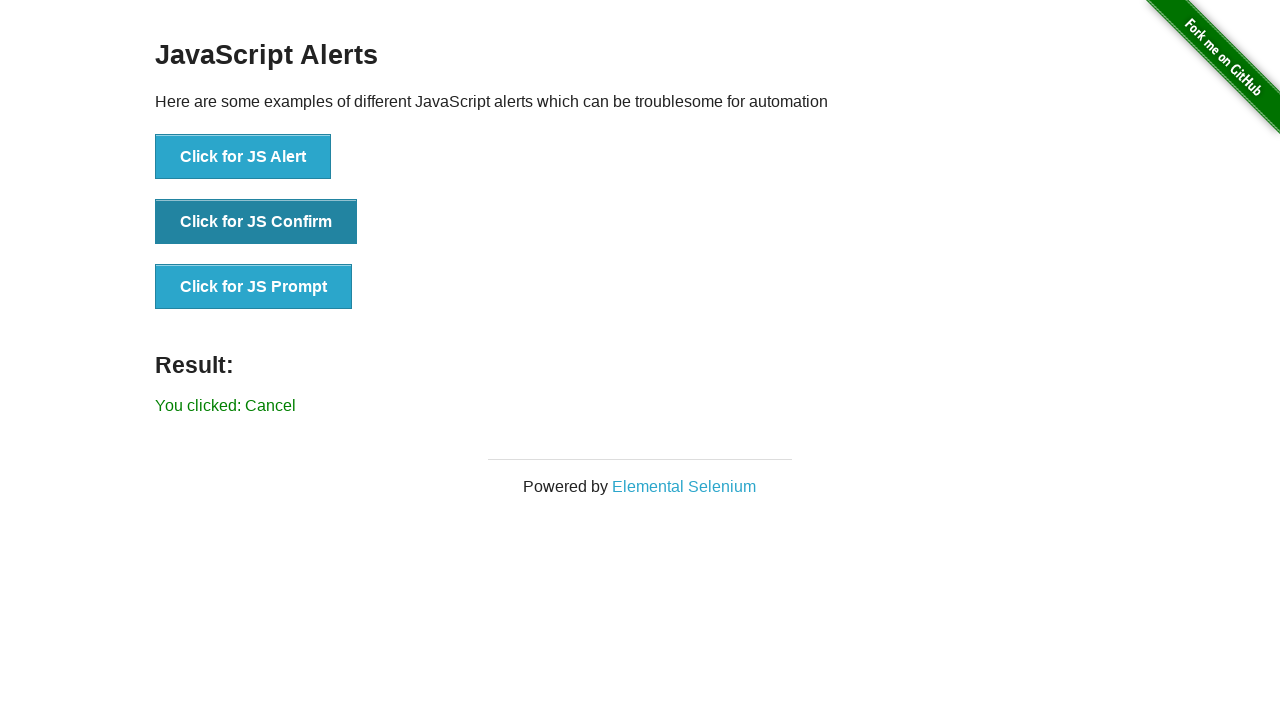

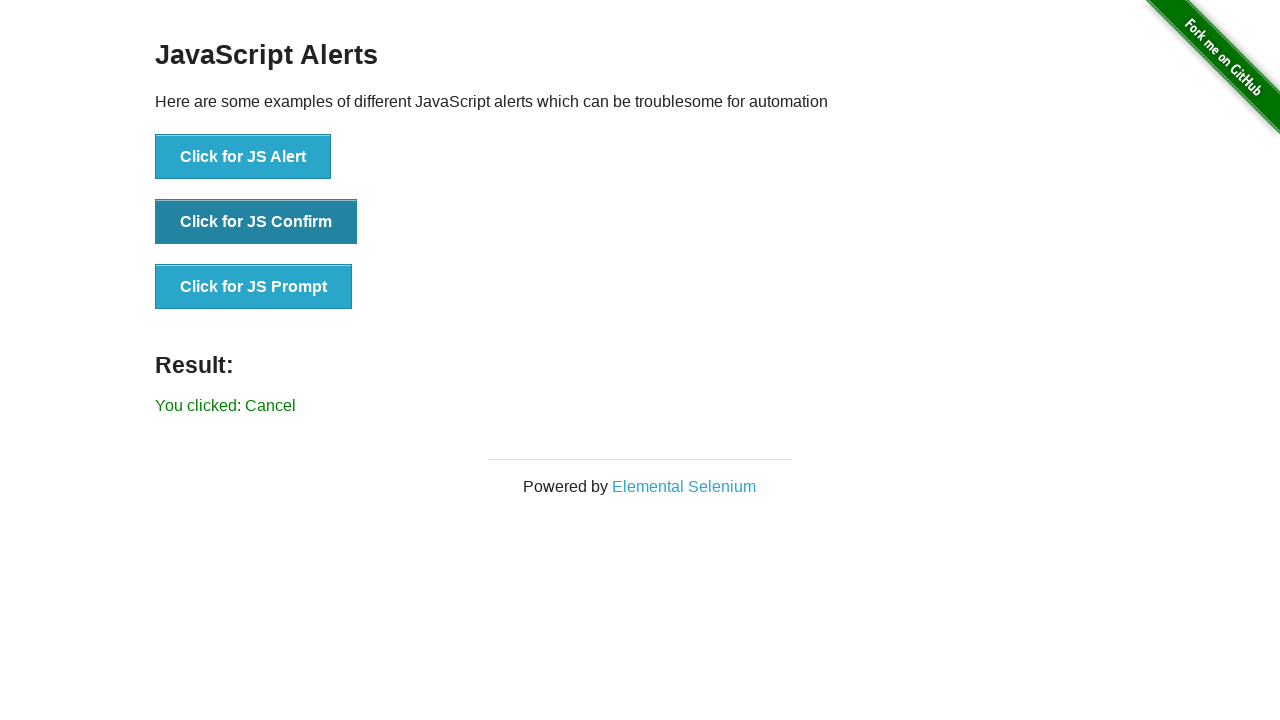